Navigates through the Books to Scrape website by clicking on a category link, then selecting a specific book, and verifying its price

Starting URL: https://books.toscrape.com/

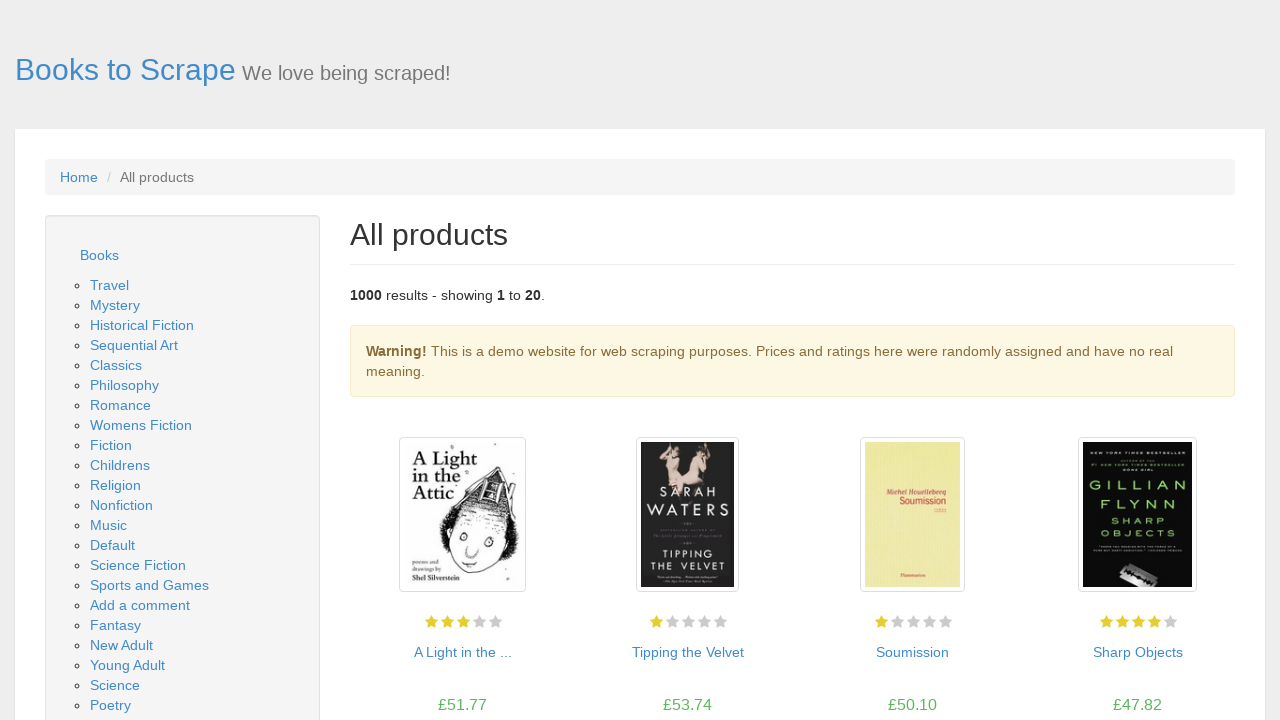

Clicked on Sports and Games category link at (108, 525) on xpath=//*[@id='default']/div/div/div/aside/div[2]/ul/li/ul/li[13]/a
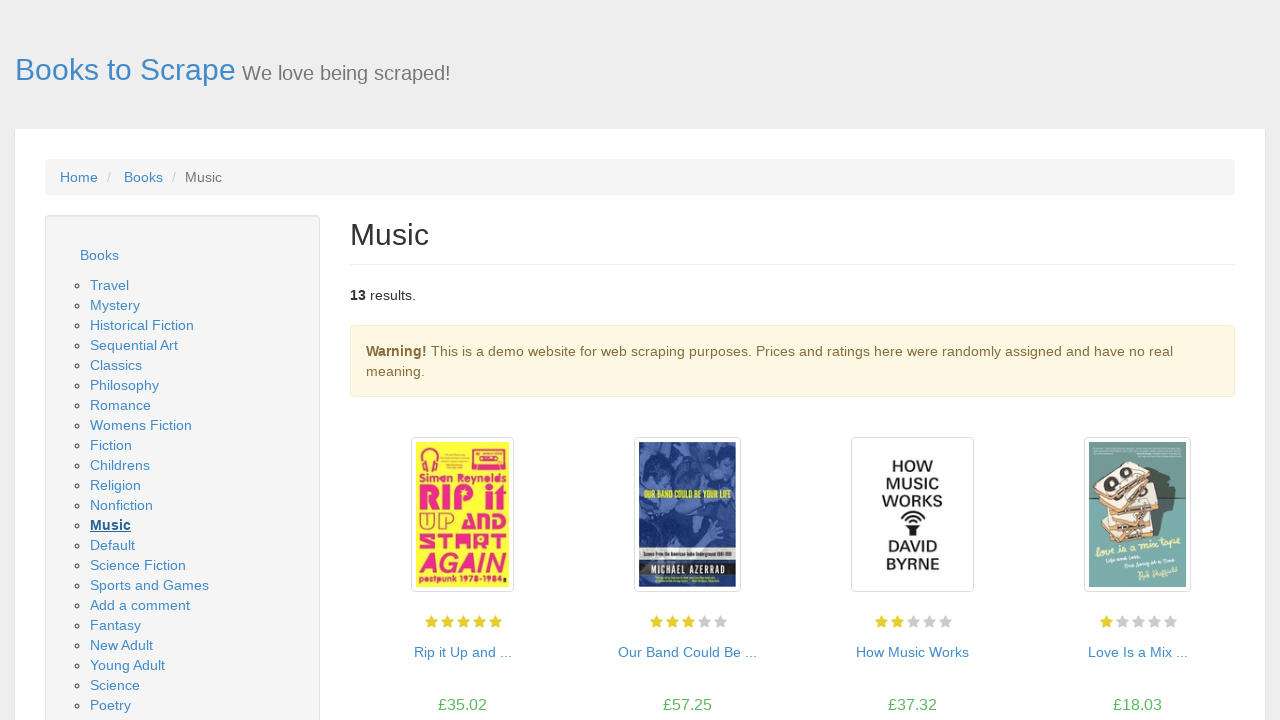

Scrolled down the page to view more content
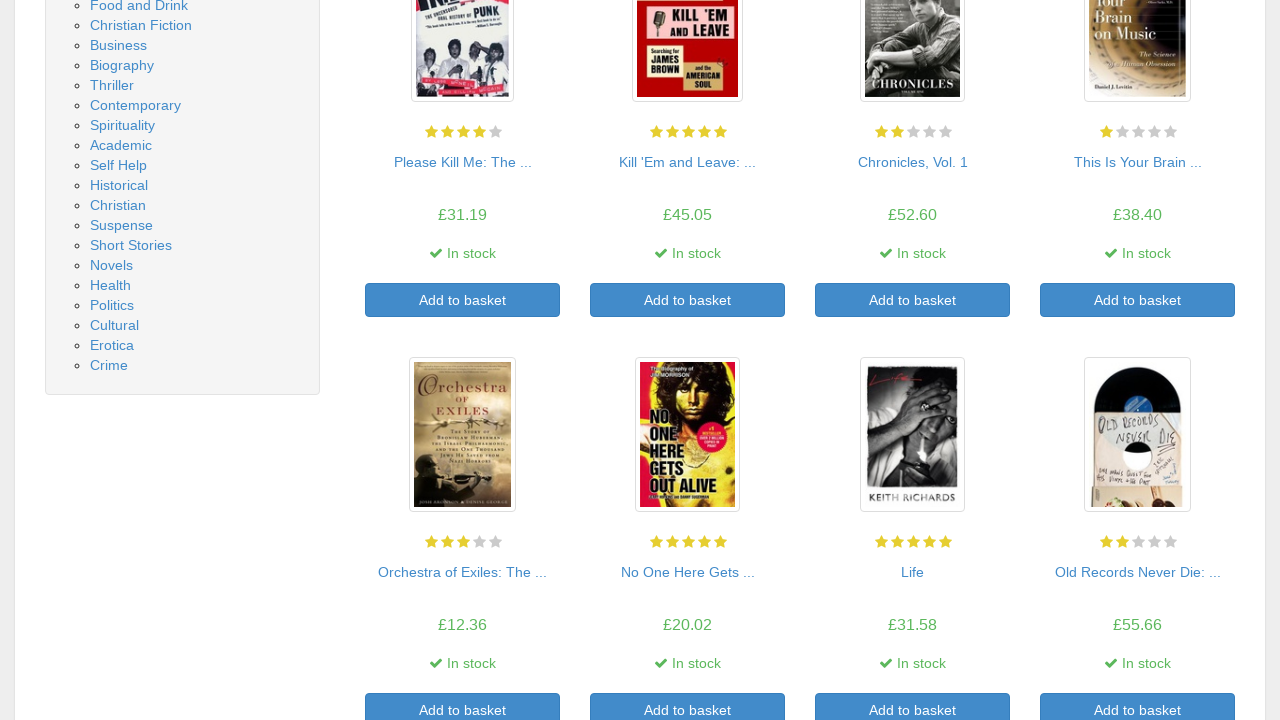

Clicked on the 7th book in the category at (912, 162) on xpath=//*[@id='default']/div/div/div/div/section/div[2]/ol/li[7]/article/h3/a
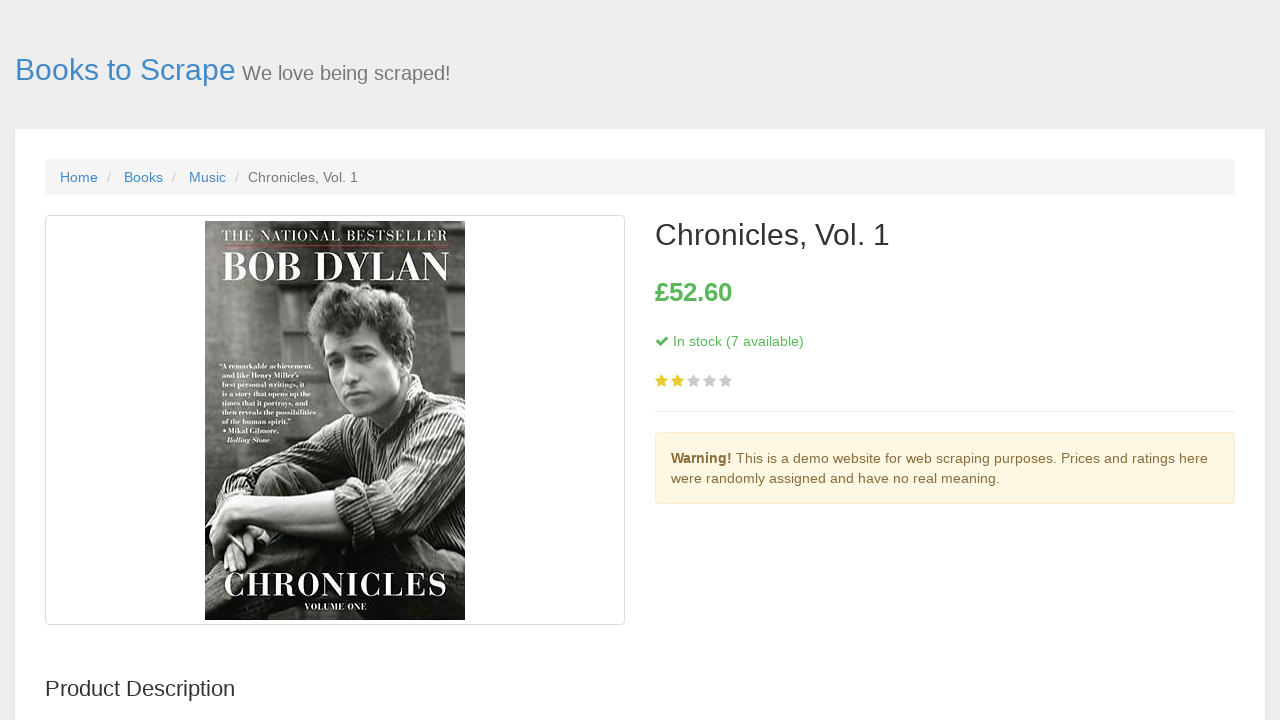

Scrolled down to see product details
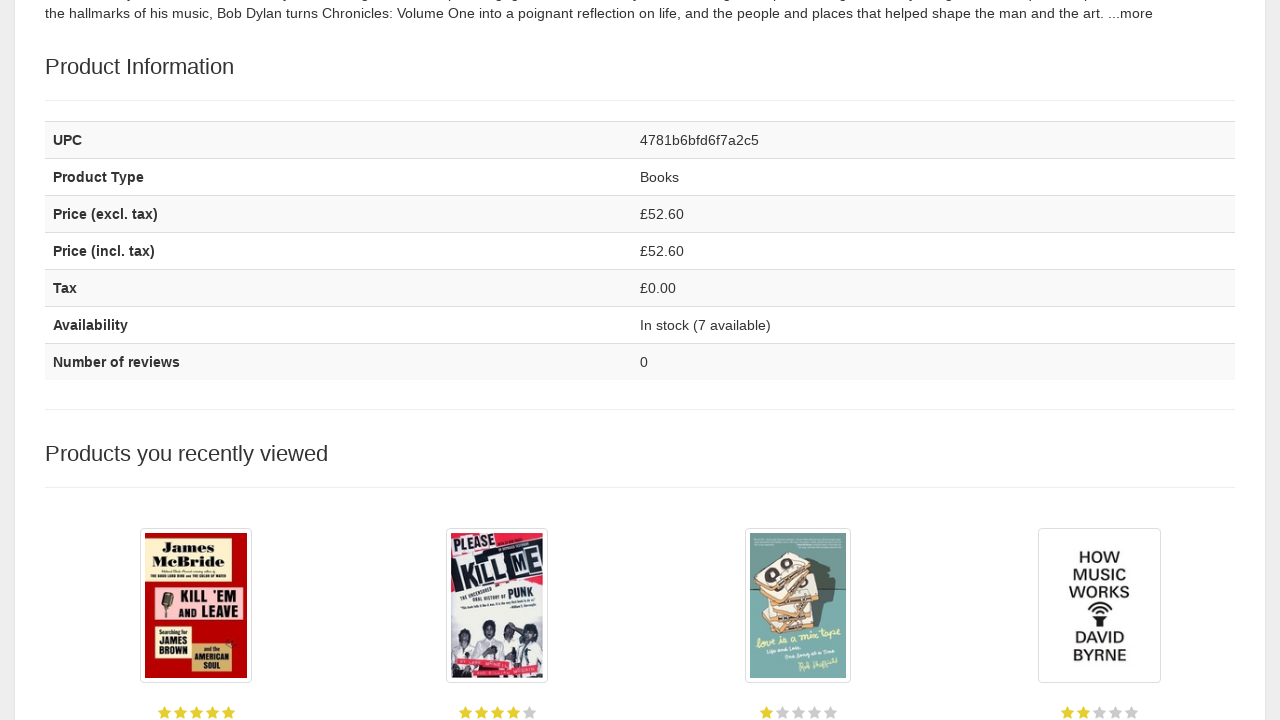

Retrieved book price: £52.60
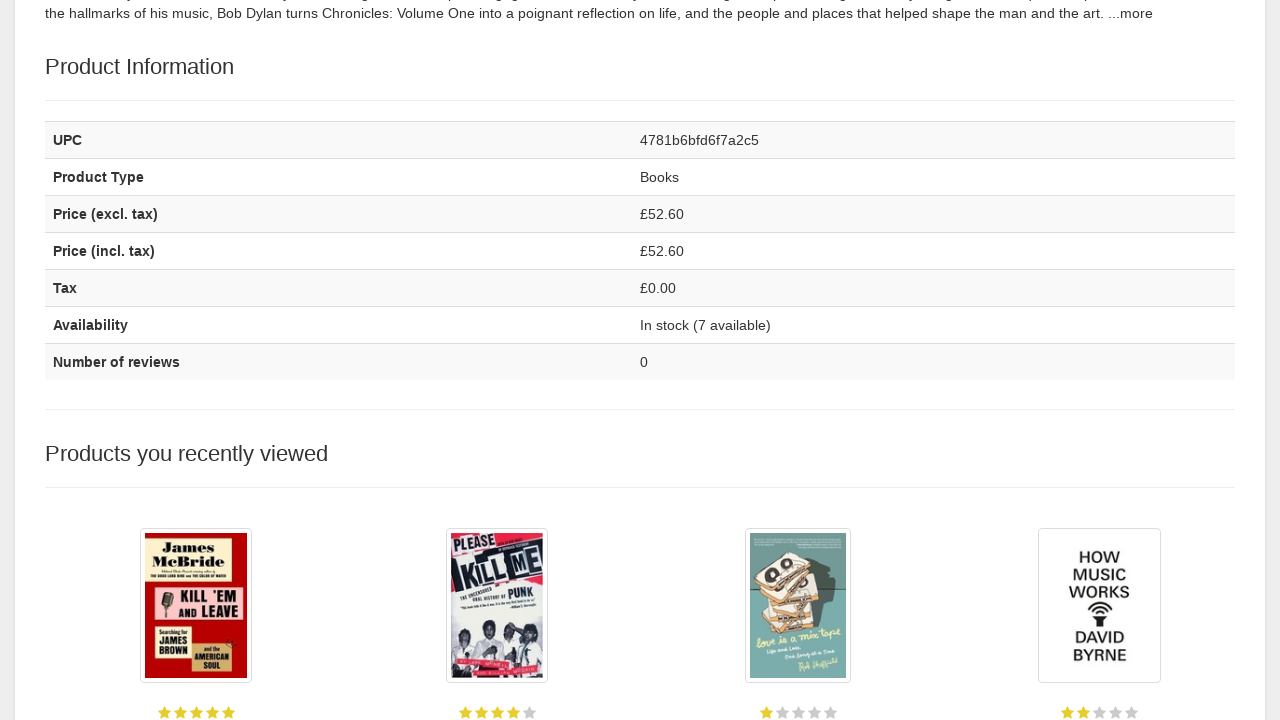

Verified that book price is £52.60
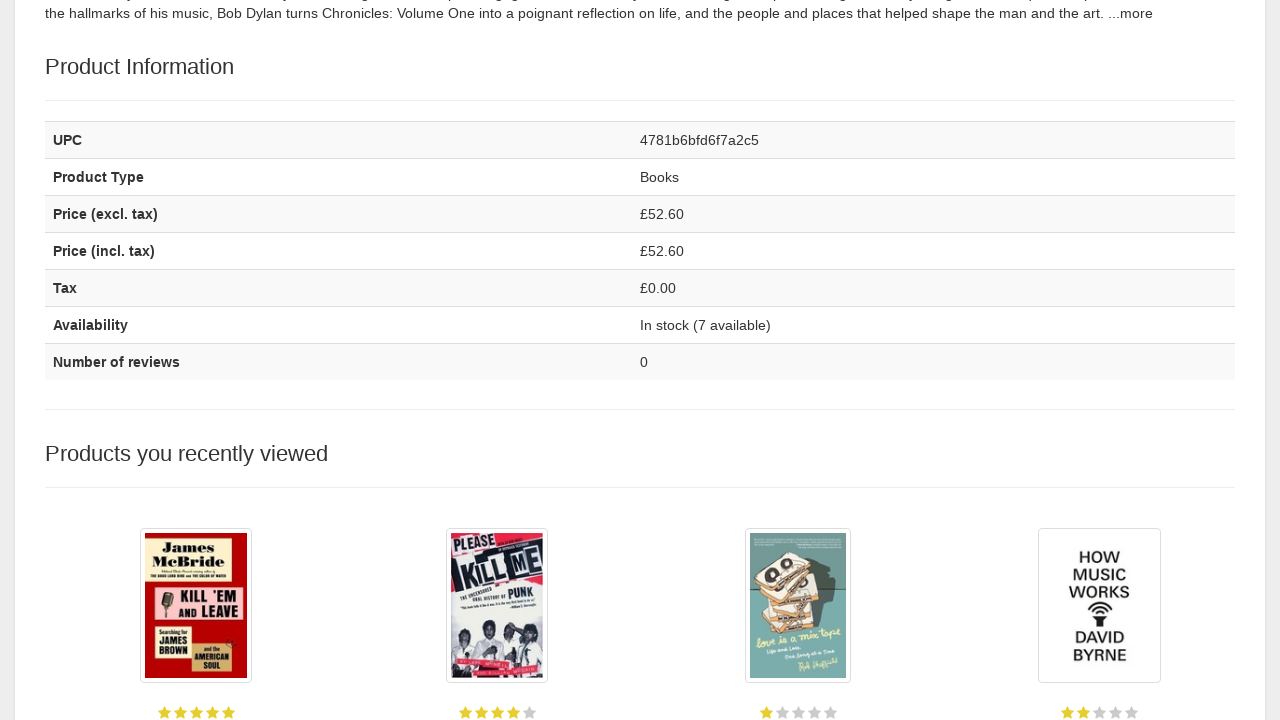

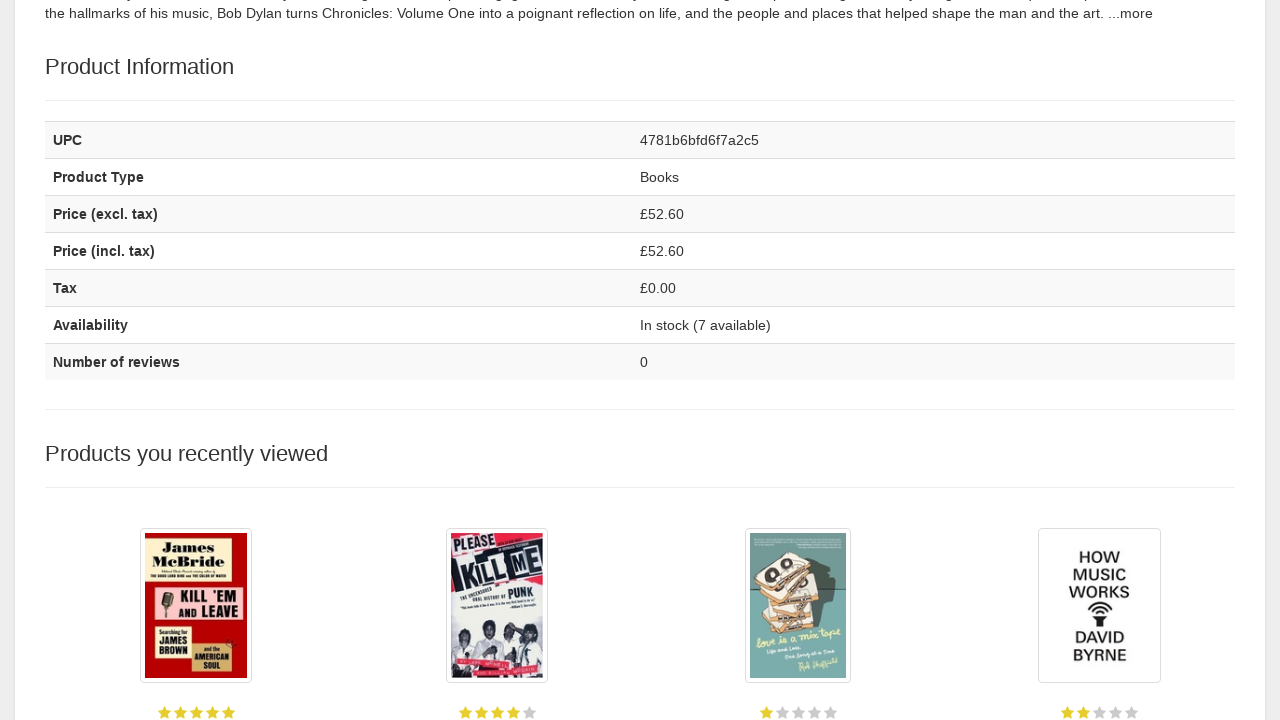